Tests device emulation by setting mobile viewport dimensions and navigating to the Selenium website to verify it renders in mobile mode.

Starting URL: https://www.selenium.dev/

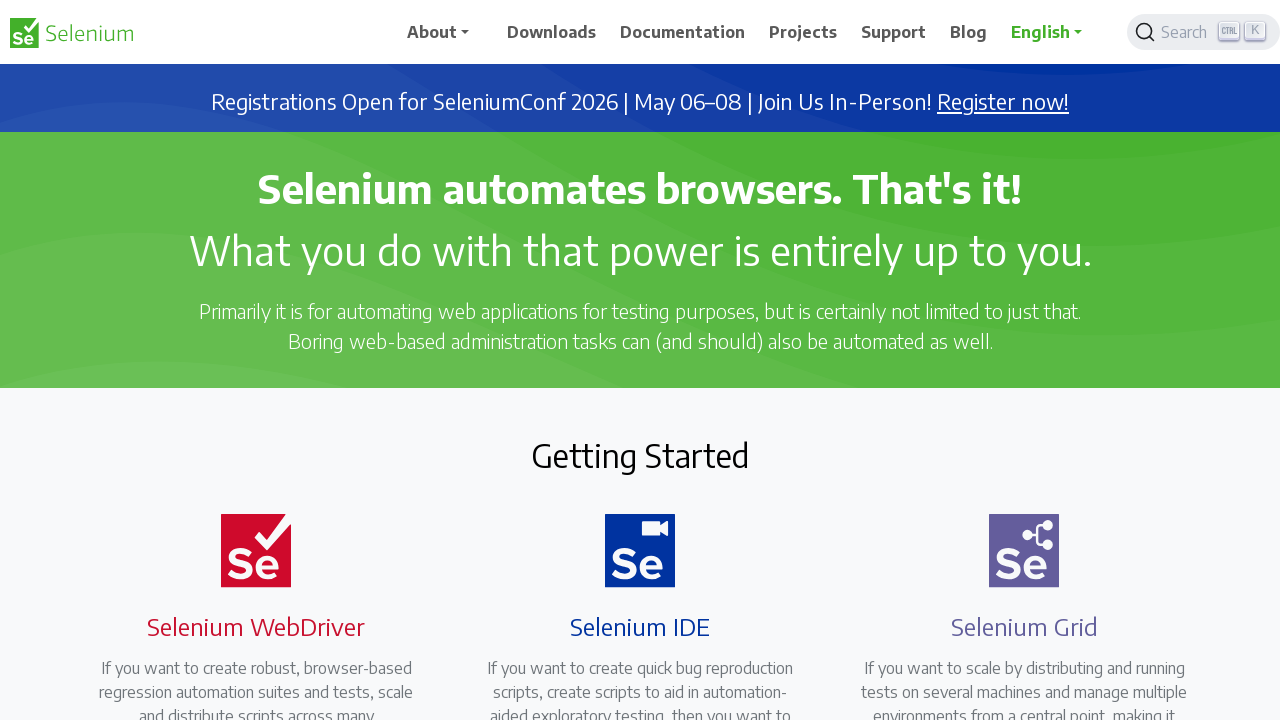

Set mobile viewport dimensions to 600x1000px
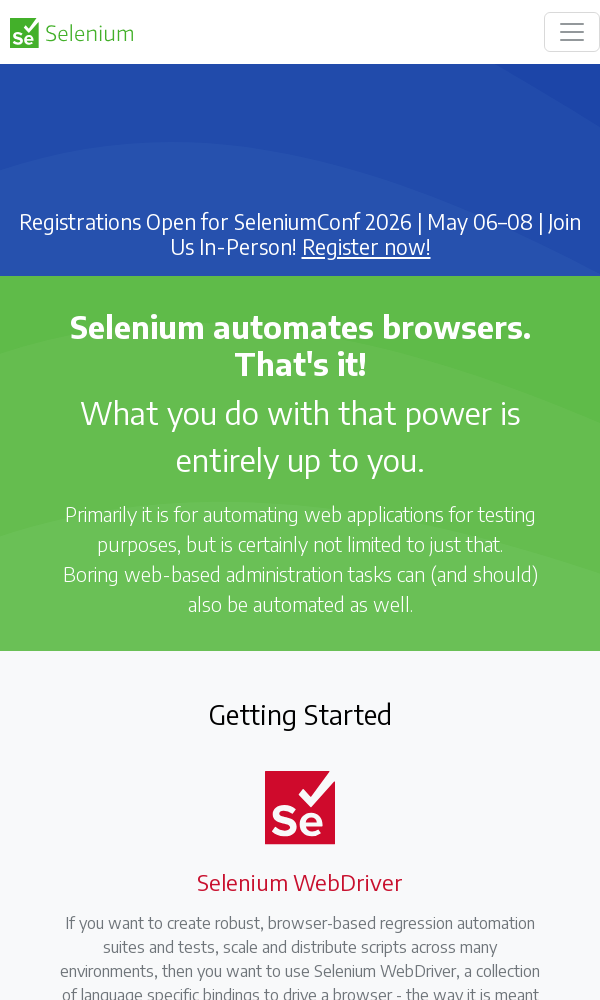

Navigated to https://www.selenium.dev/
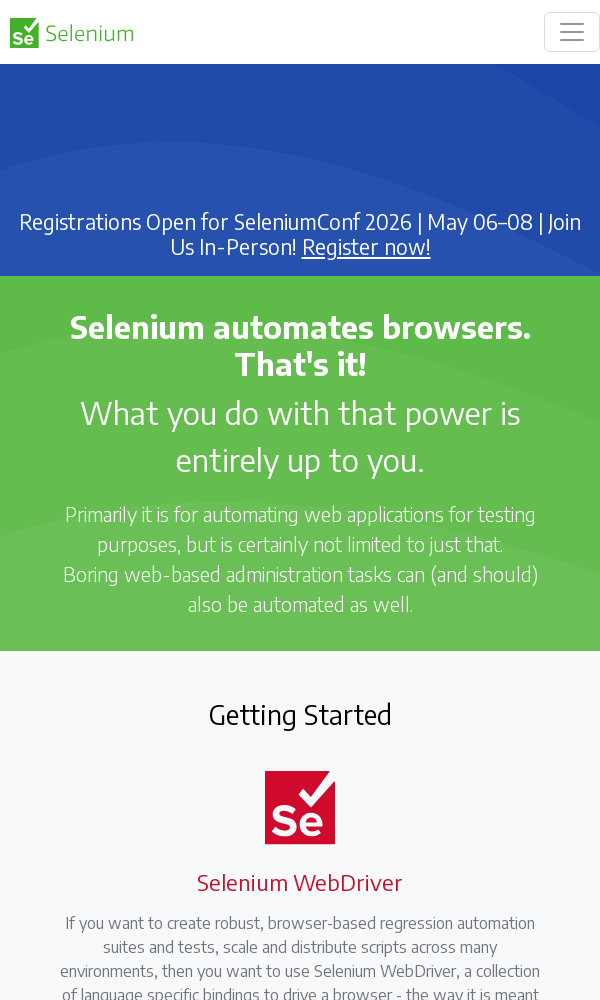

Waited for page to reach domcontentloaded state
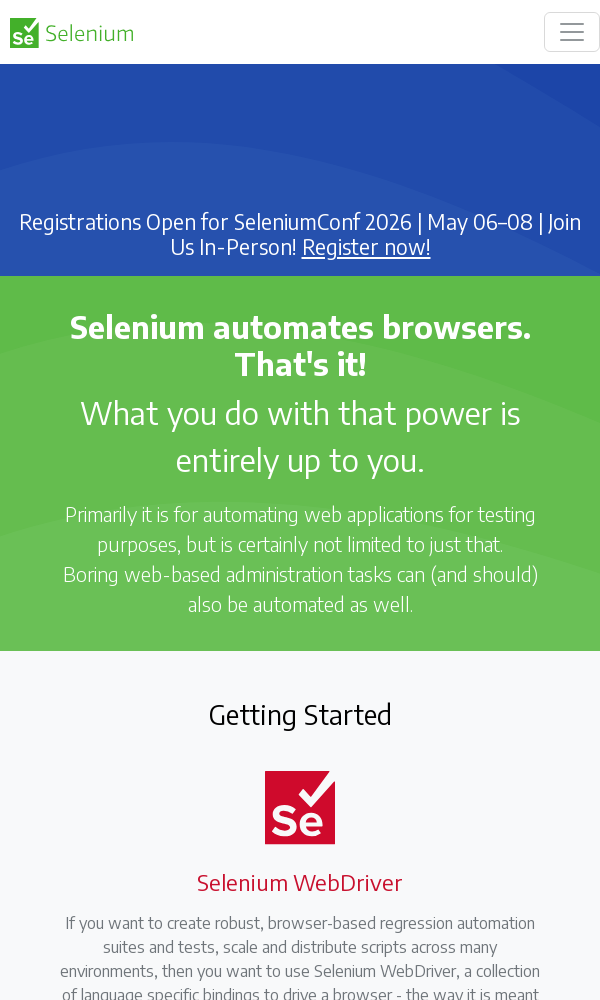

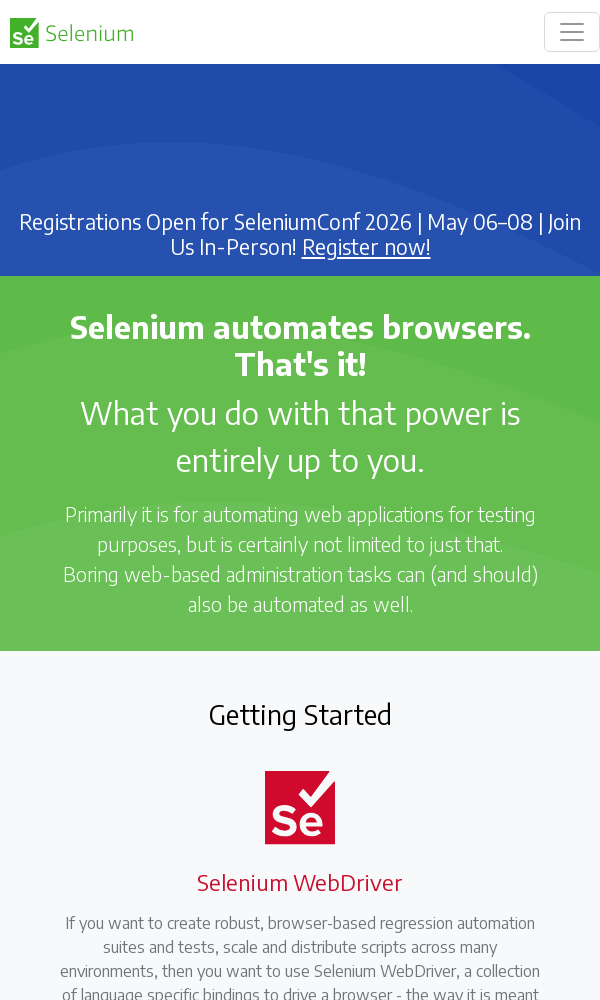